Solves a math captcha by reading a value, calculating the result using a formula, and filling in the answer along with checkbox and radio button selections before submitting

Starting URL: https://suninjuly.github.io/math.html

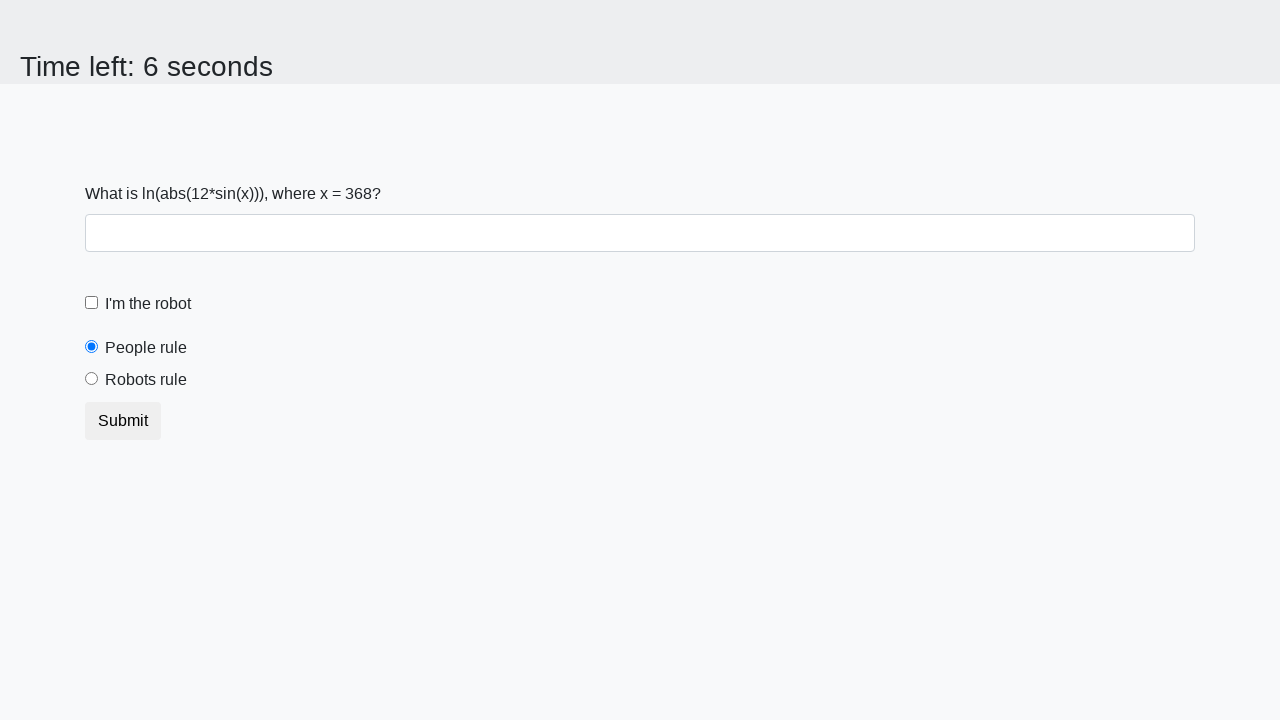

Read the x value from the math captcha
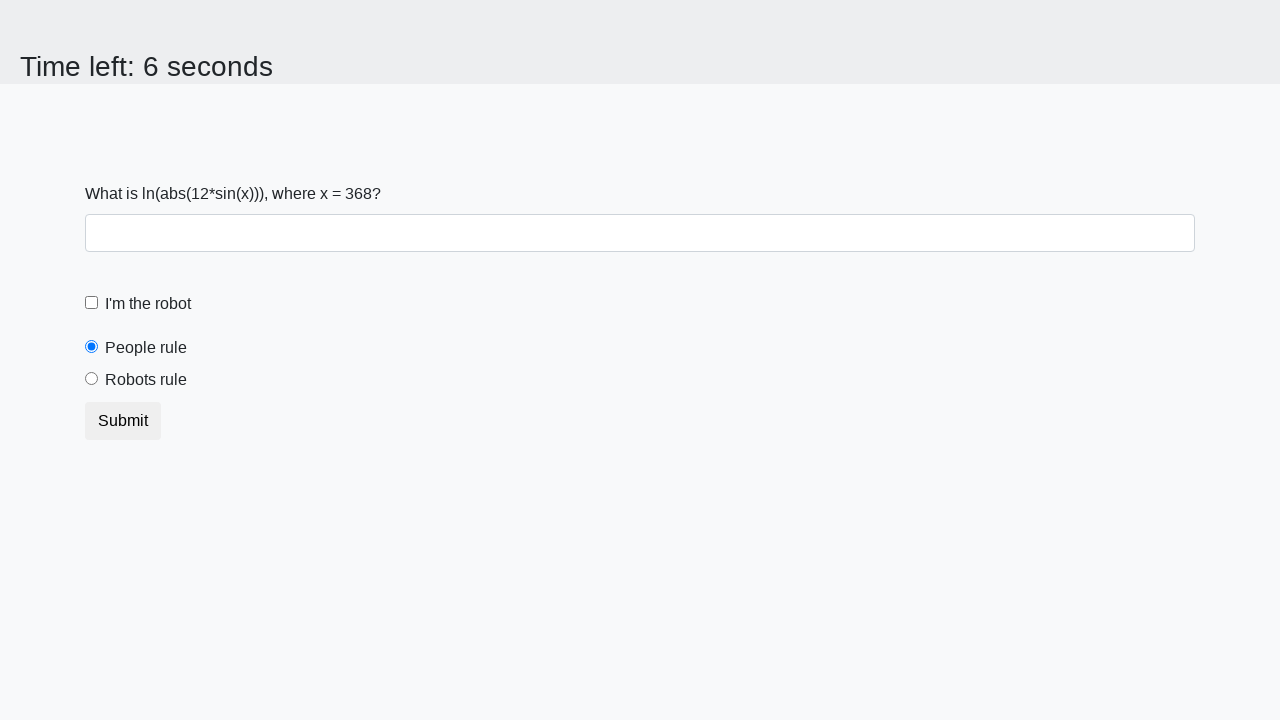

Calculated result using formula: log(abs(12 * sin(x)))
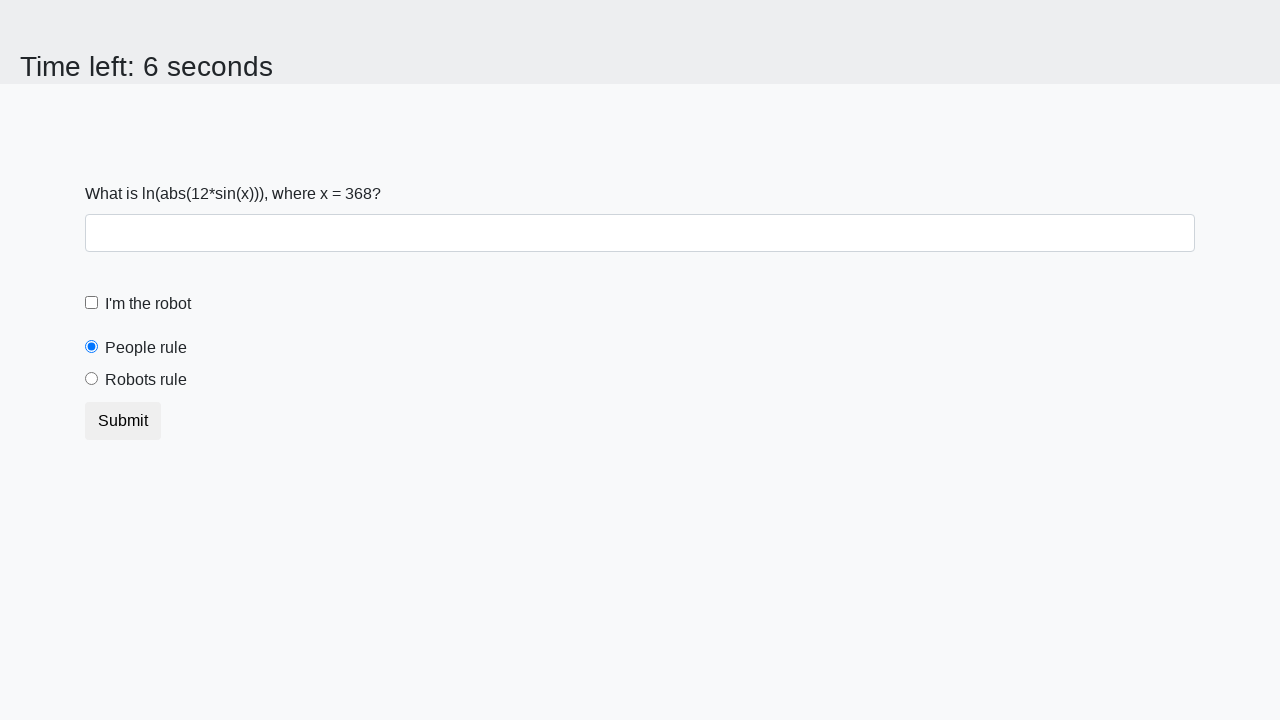

Filled in the calculated answer in the answer field on #answer
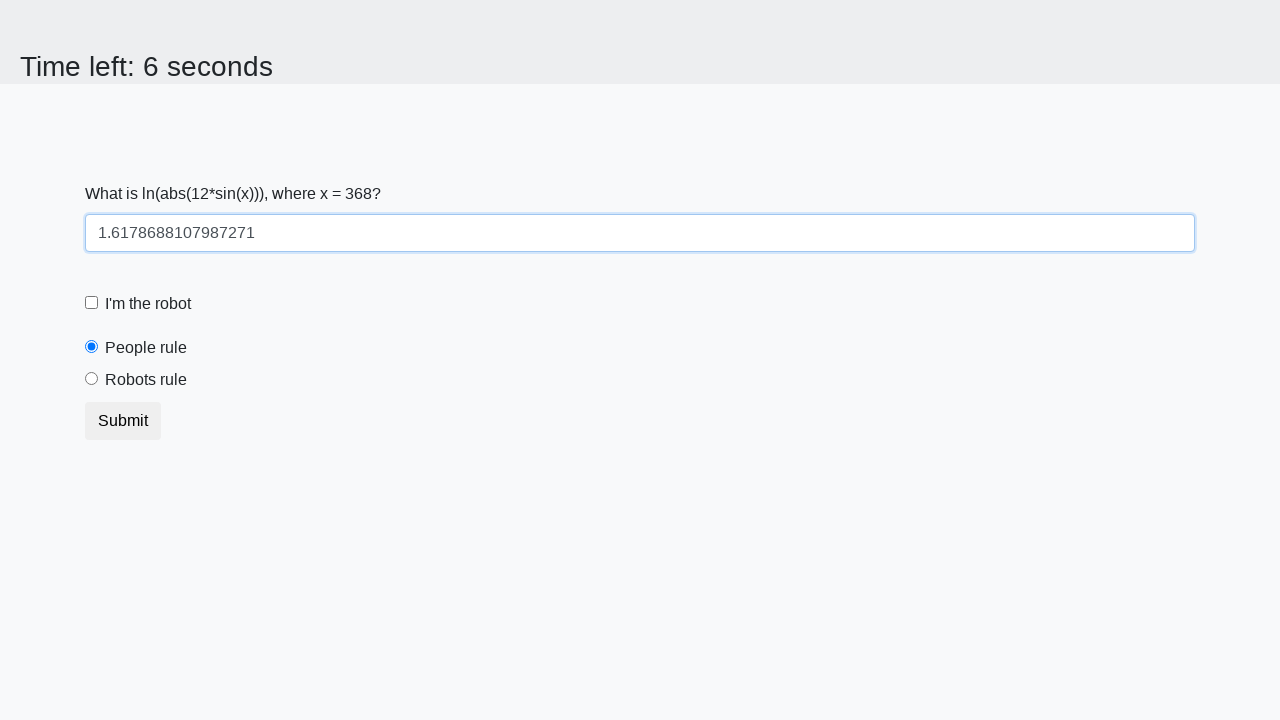

Clicked the robot checkbox at (92, 303) on #robotCheckbox
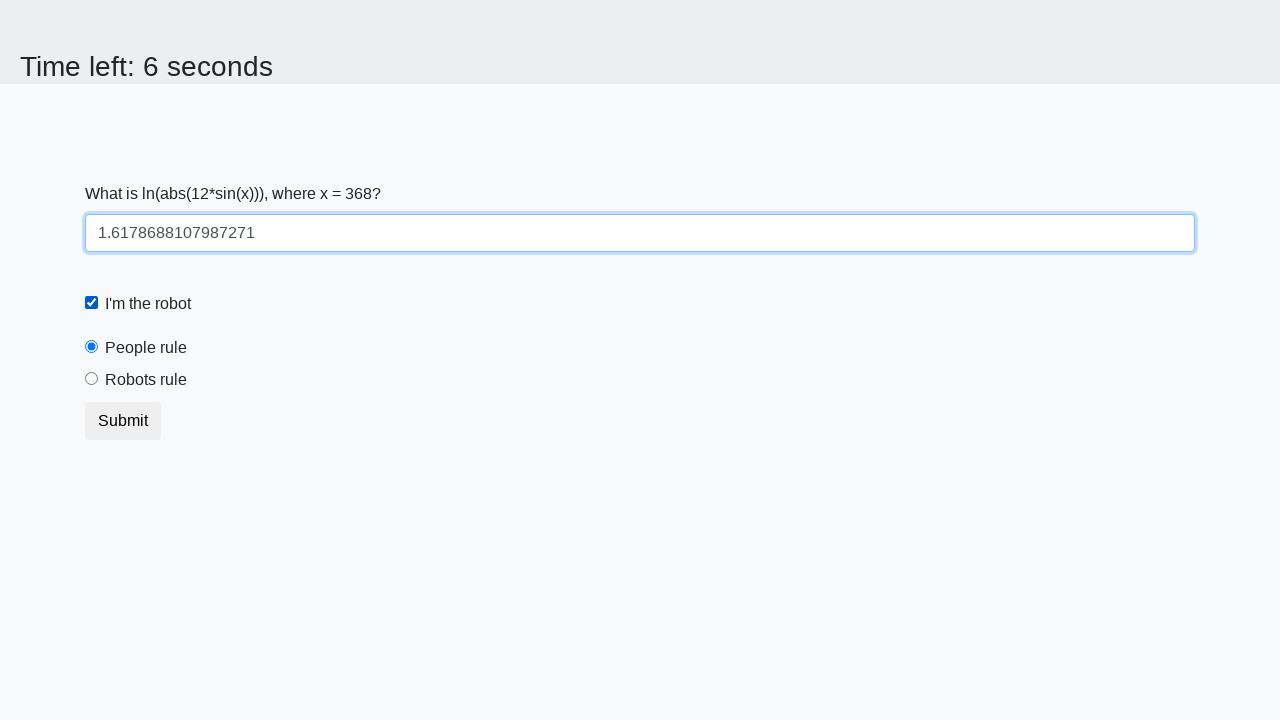

Clicked the robot radio button at (92, 379) on #robotsRule
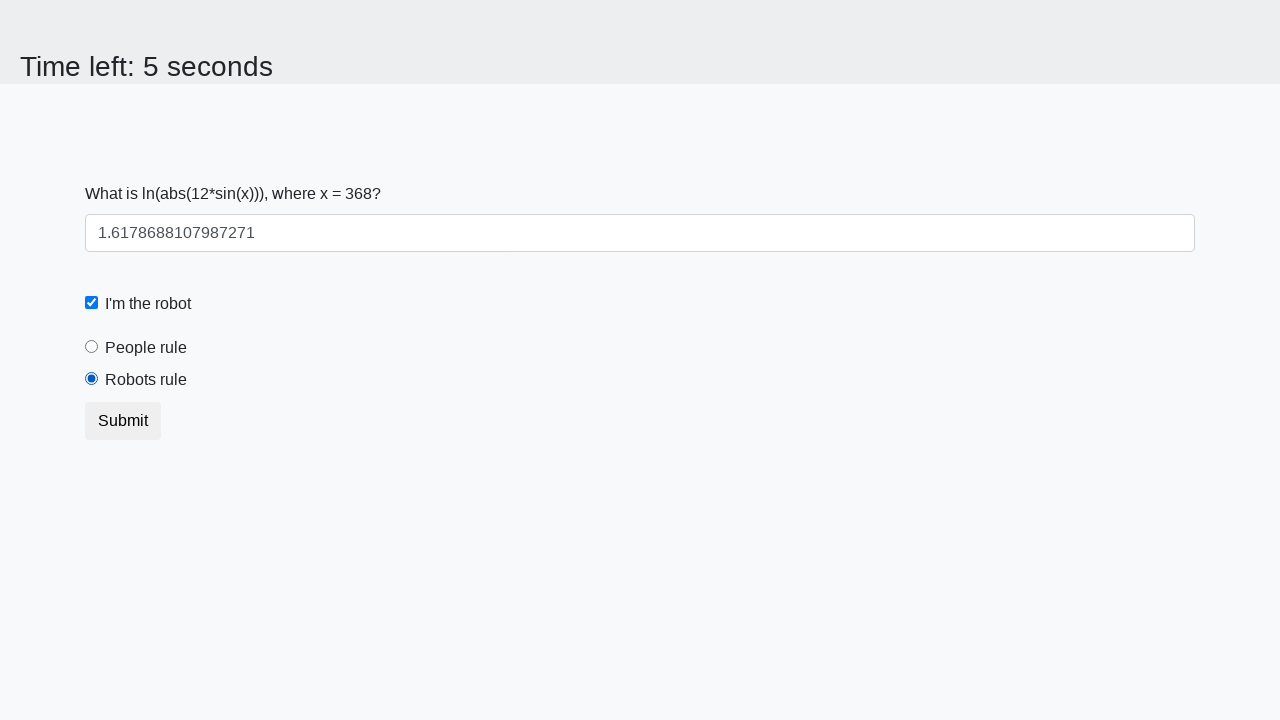

Submitted the math captcha form at (123, 421) on button[type='submit']
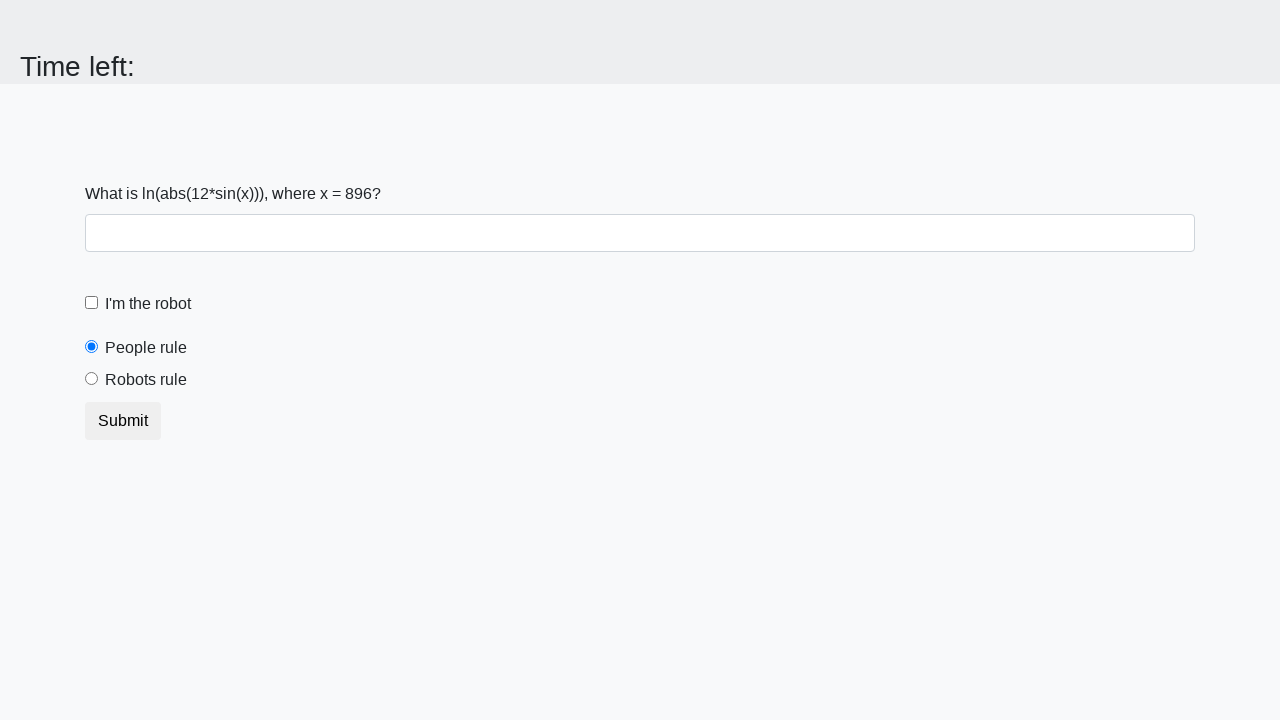

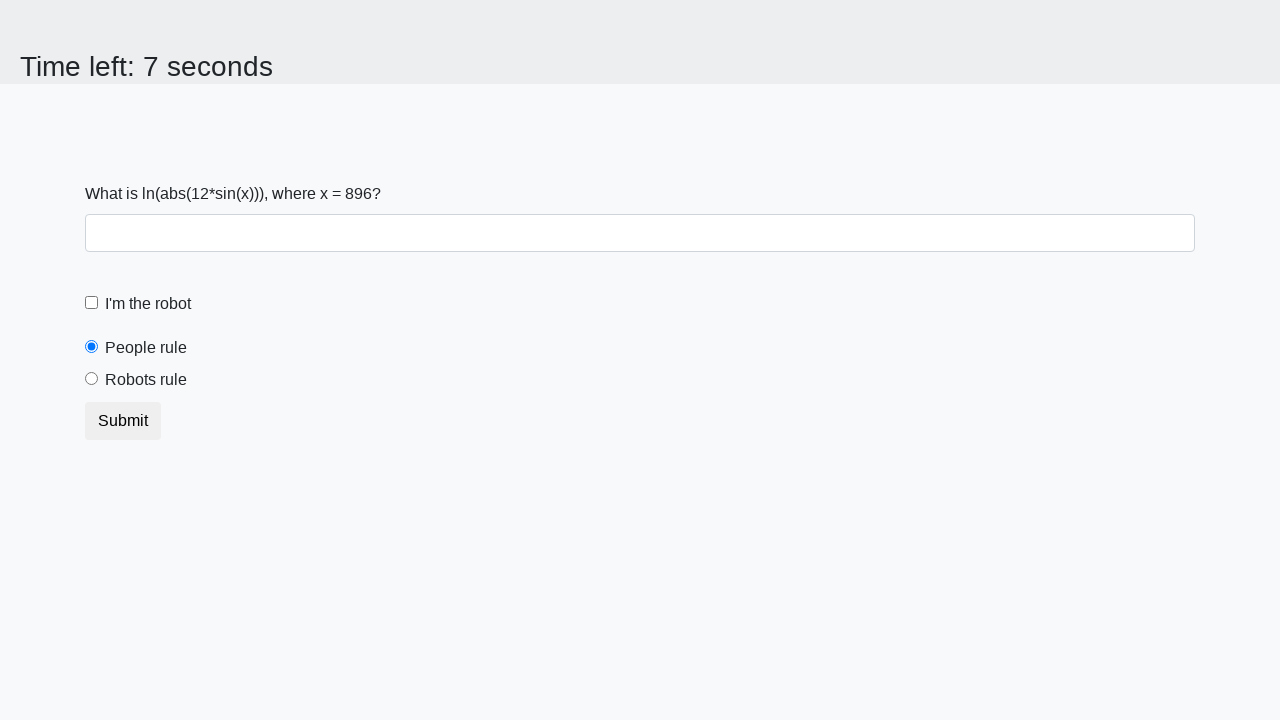